Tests the AngularJS homepage greeting feature using Page Object pattern by entering a name and verifying the greeting updates

Starting URL: http://www.angularjs.org

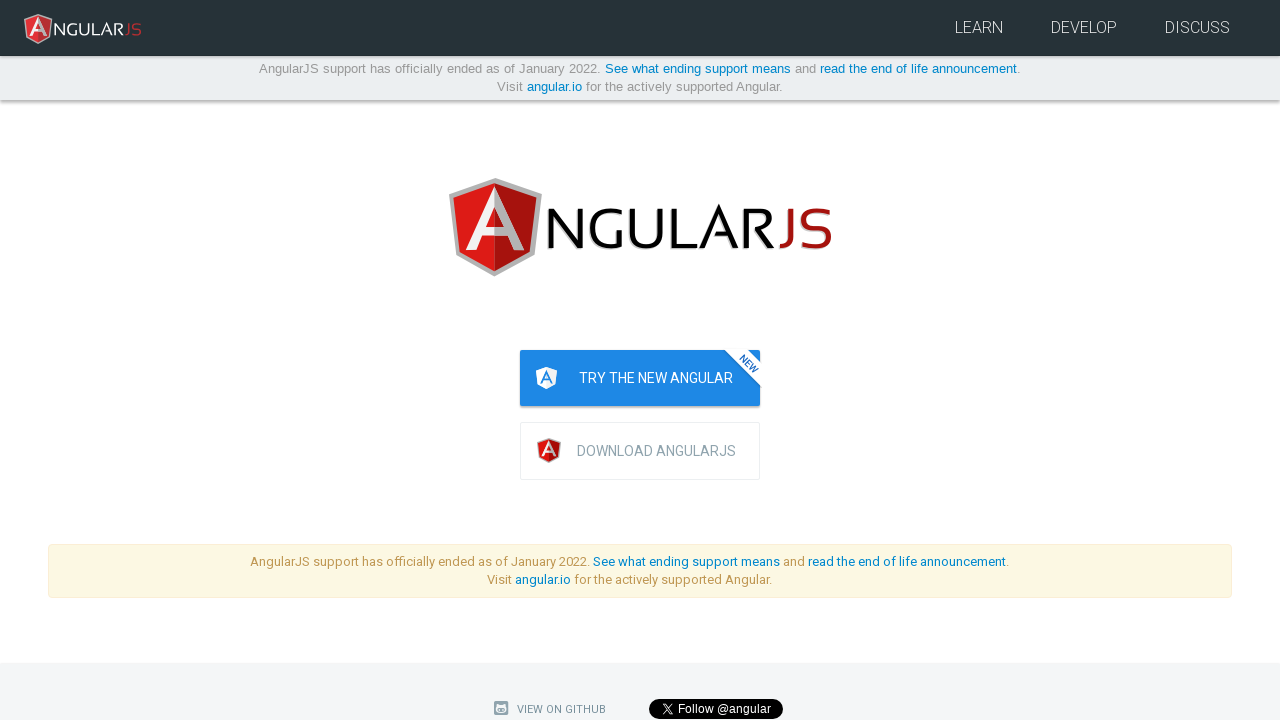

Entered 'Julie' into the name input field on input[ng-model='yourName']
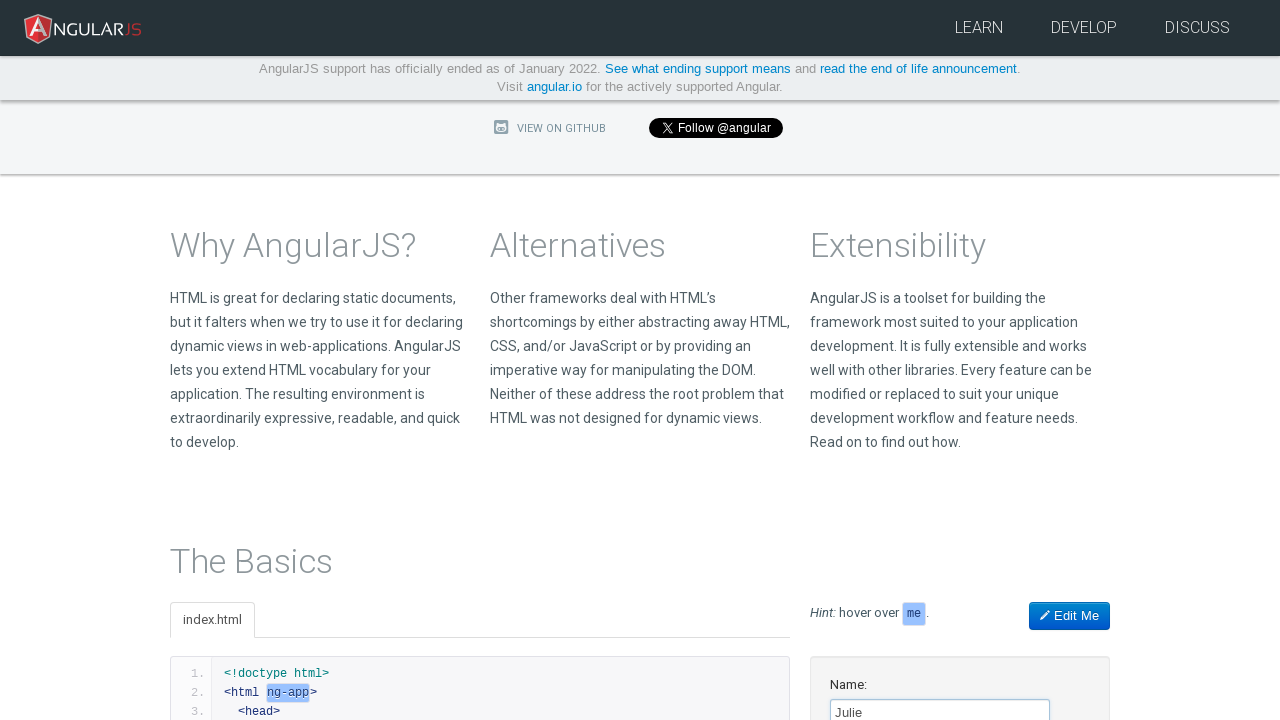

Verified greeting message 'Hello Julie!' is displayed
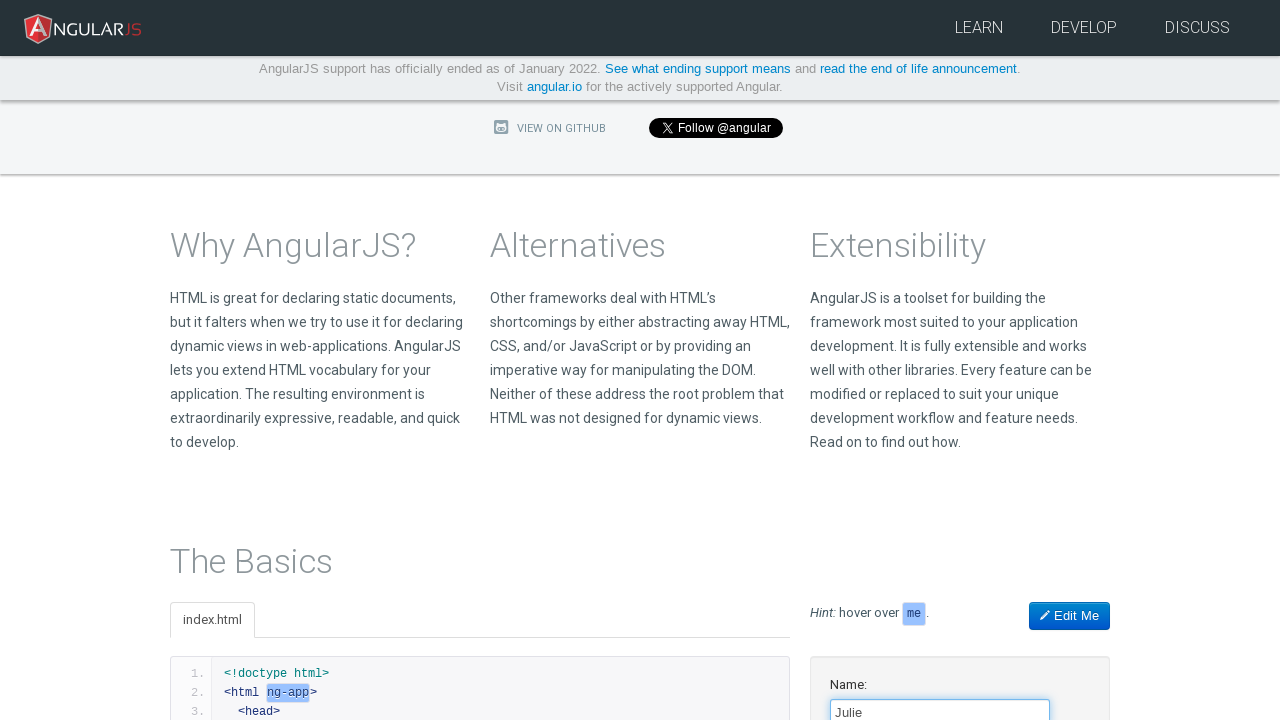

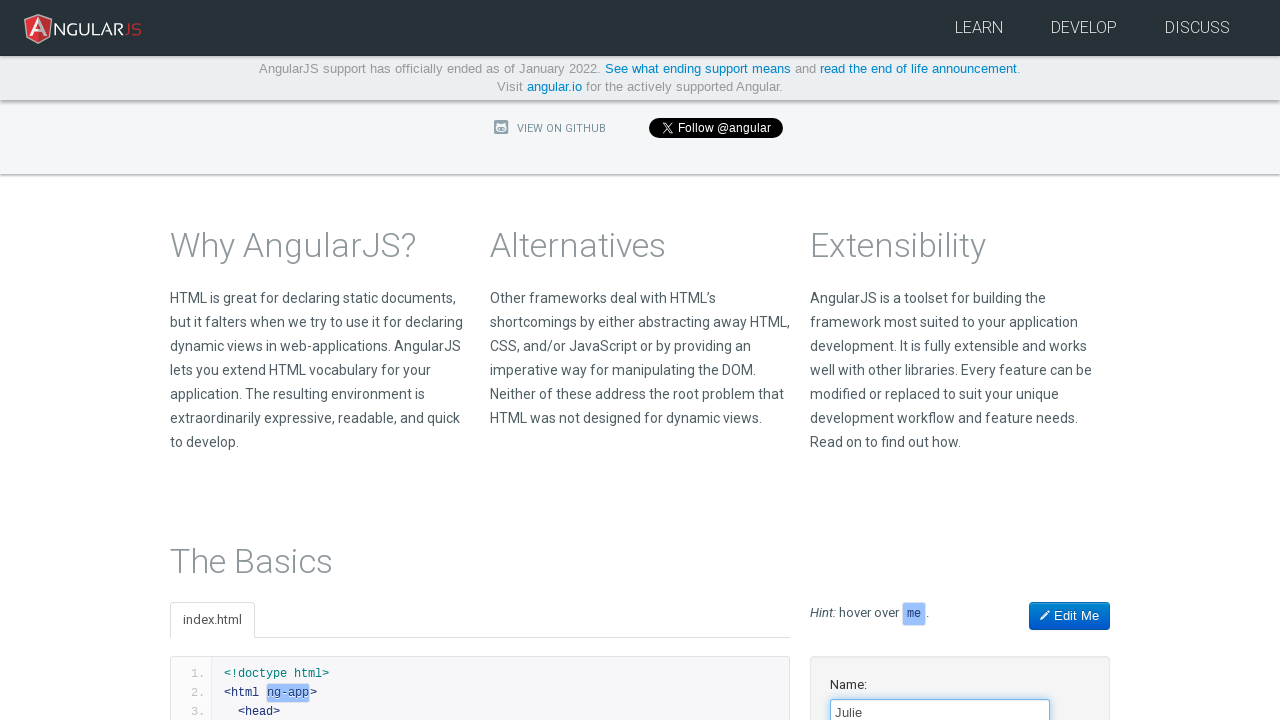